Tests waitForDisplayed functionality by clicking a start button and waiting for dynamic content to appear

Starting URL: https://the-internet.herokuapp.com/dynamic_loading/1

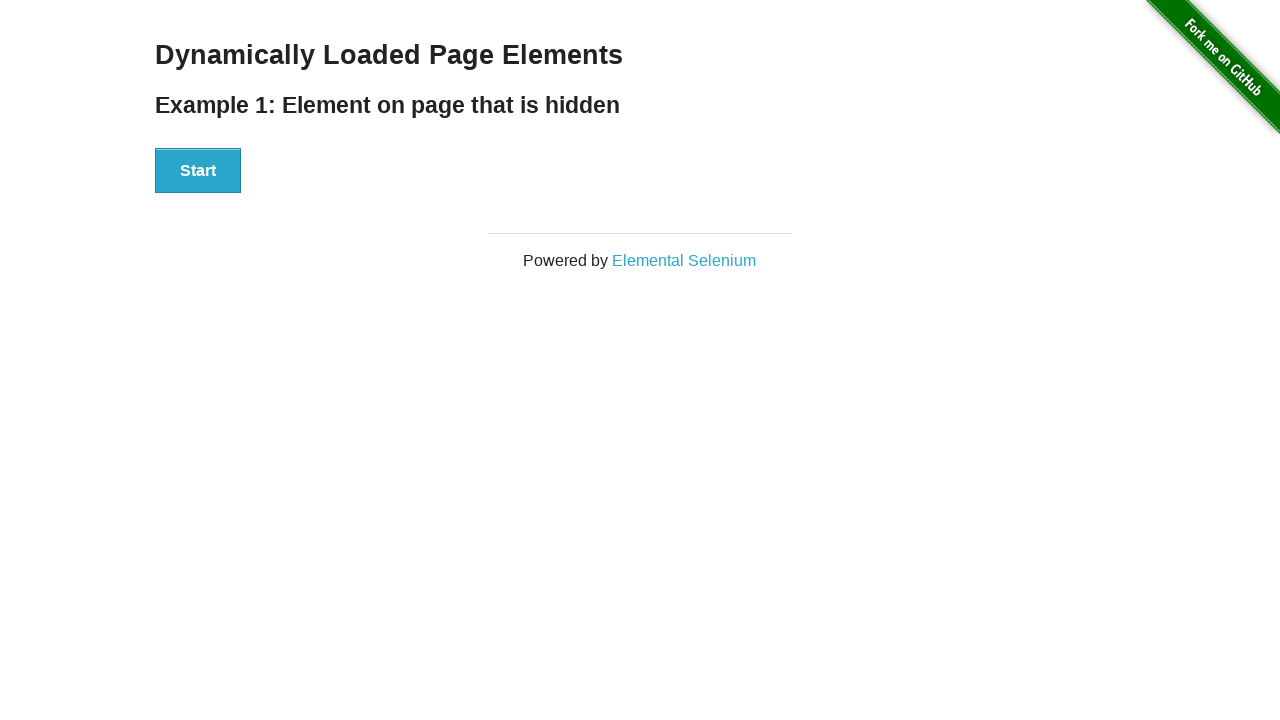

Clicked the start button to initiate dynamic content loading at (198, 171) on #start button
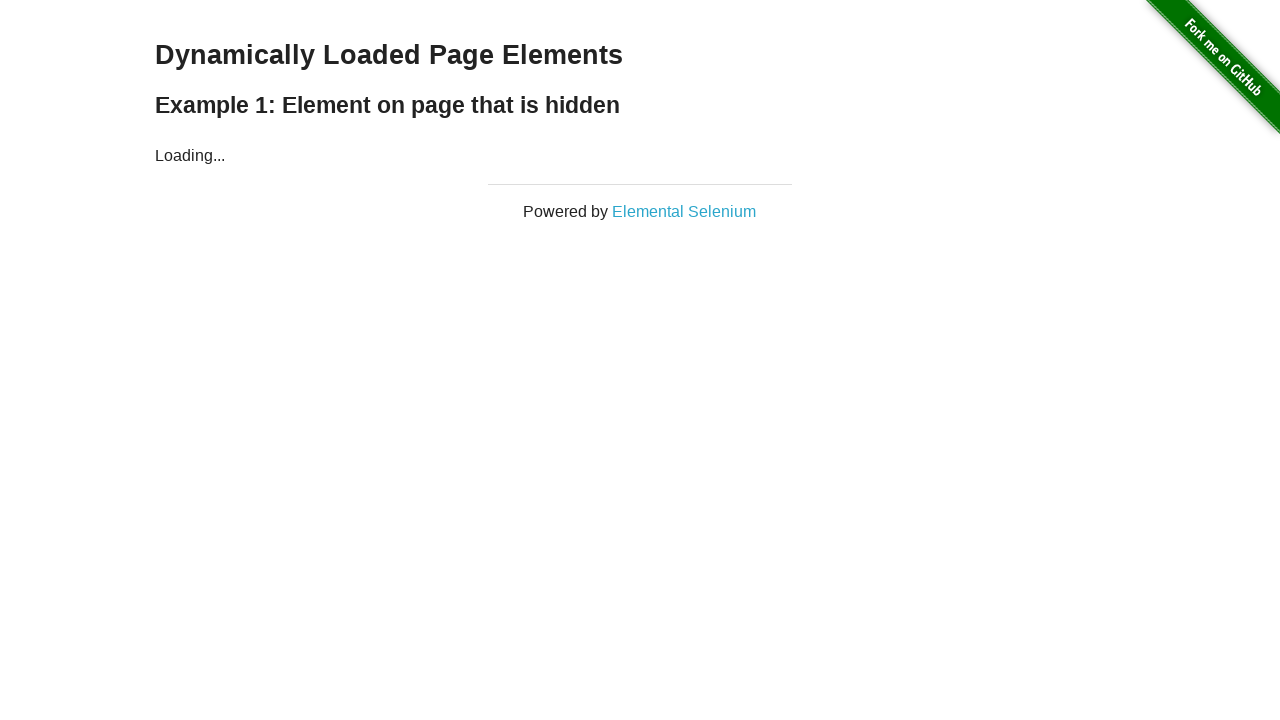

Waited for finish element to become visible
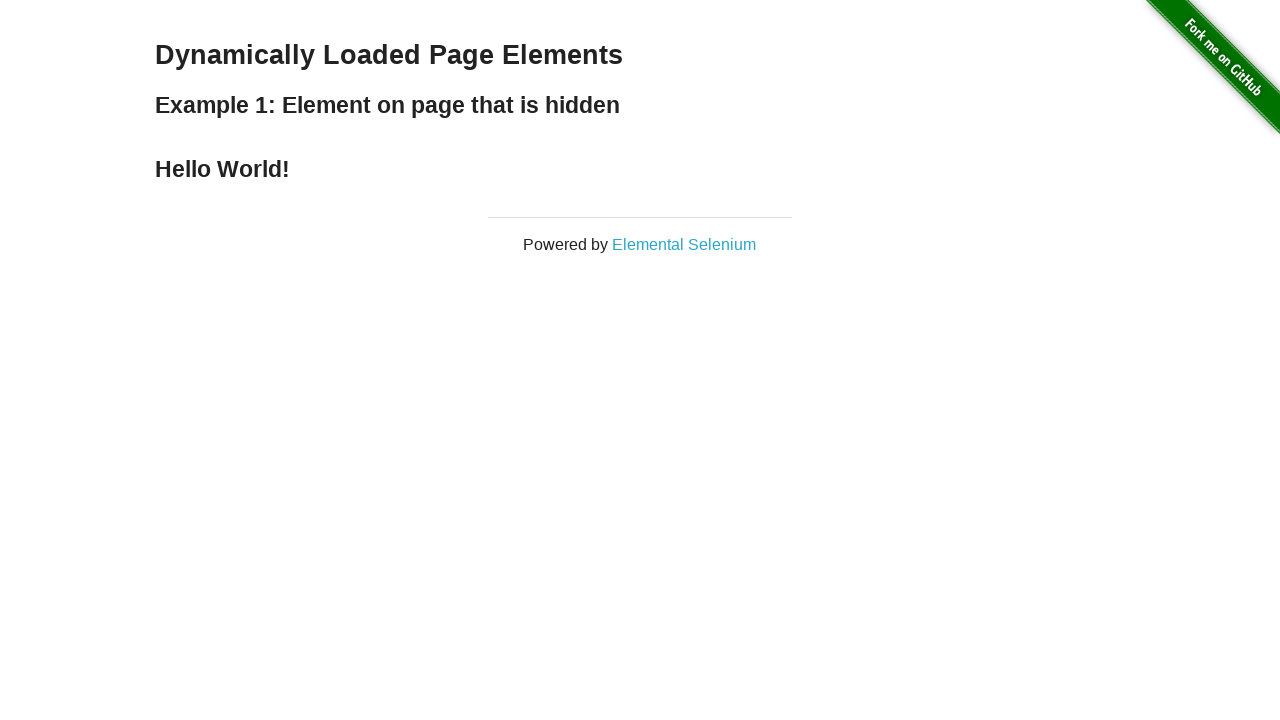

Verified Hello World heading appeared in finish element
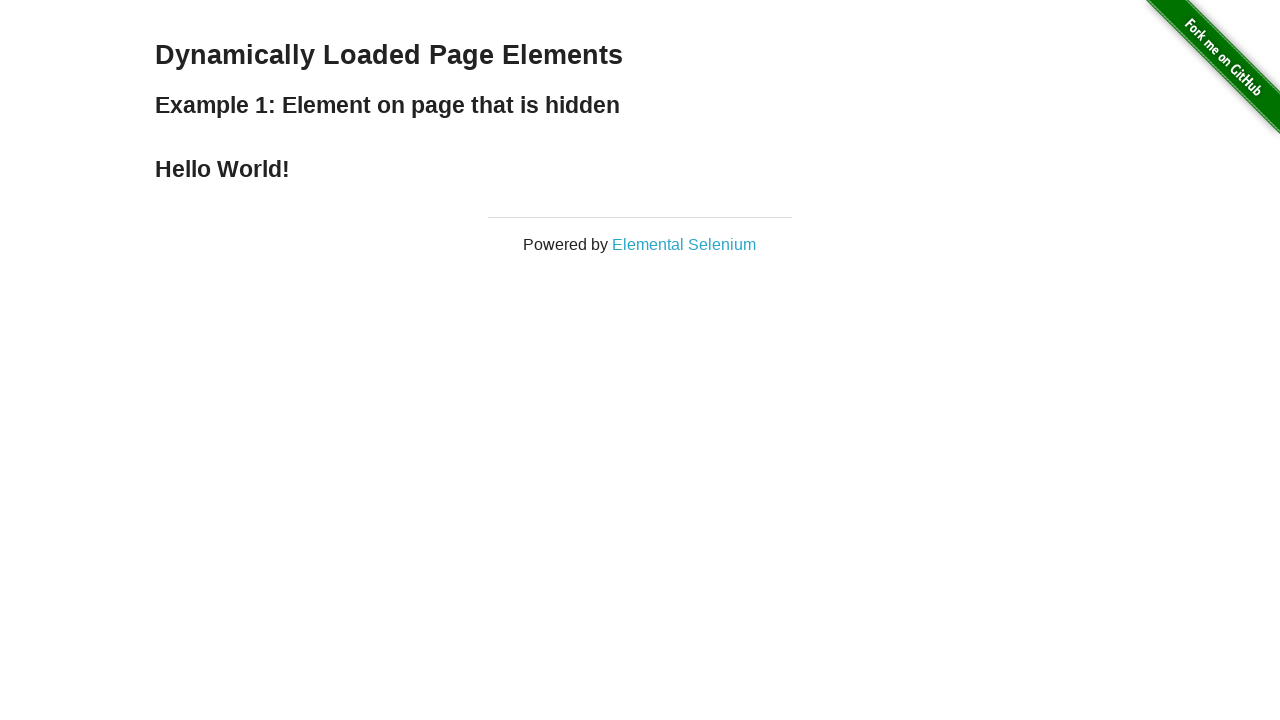

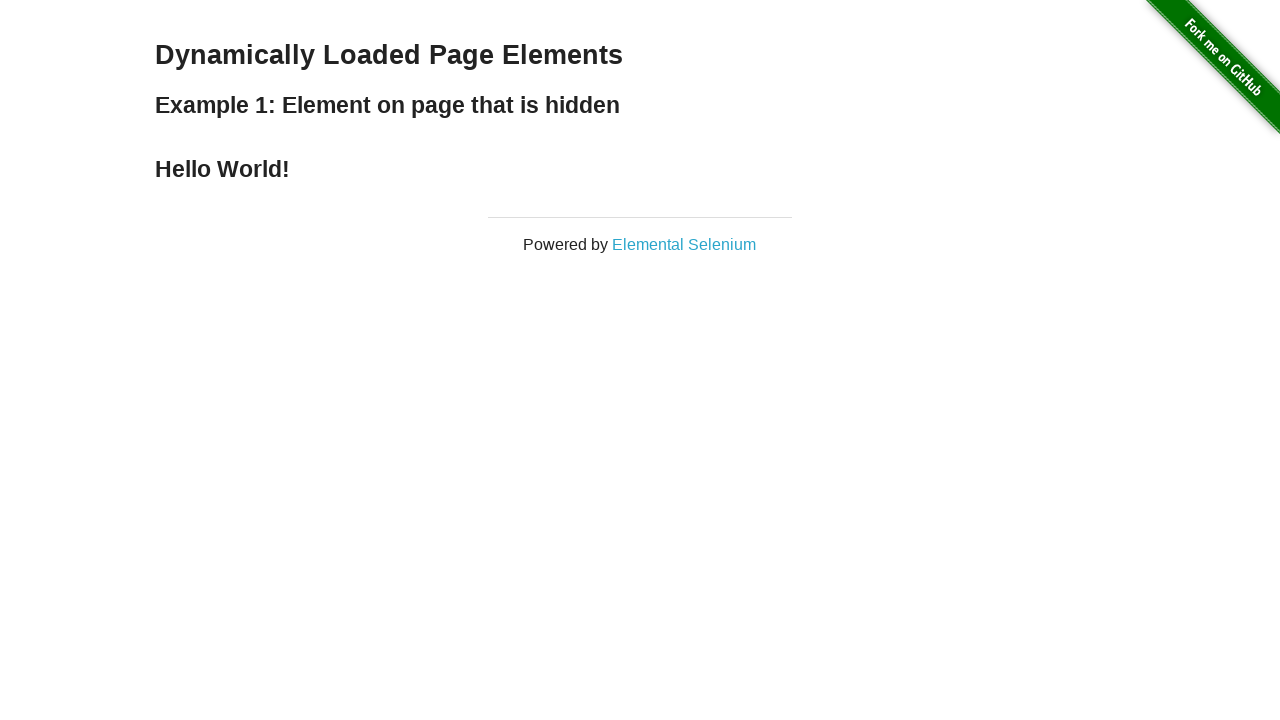